Tests browser window handling by clicking a link that opens a new window, switching to the new window, verifying the "New Window" heading text, and closing the child window.

Starting URL: https://the-internet.herokuapp.com/windows

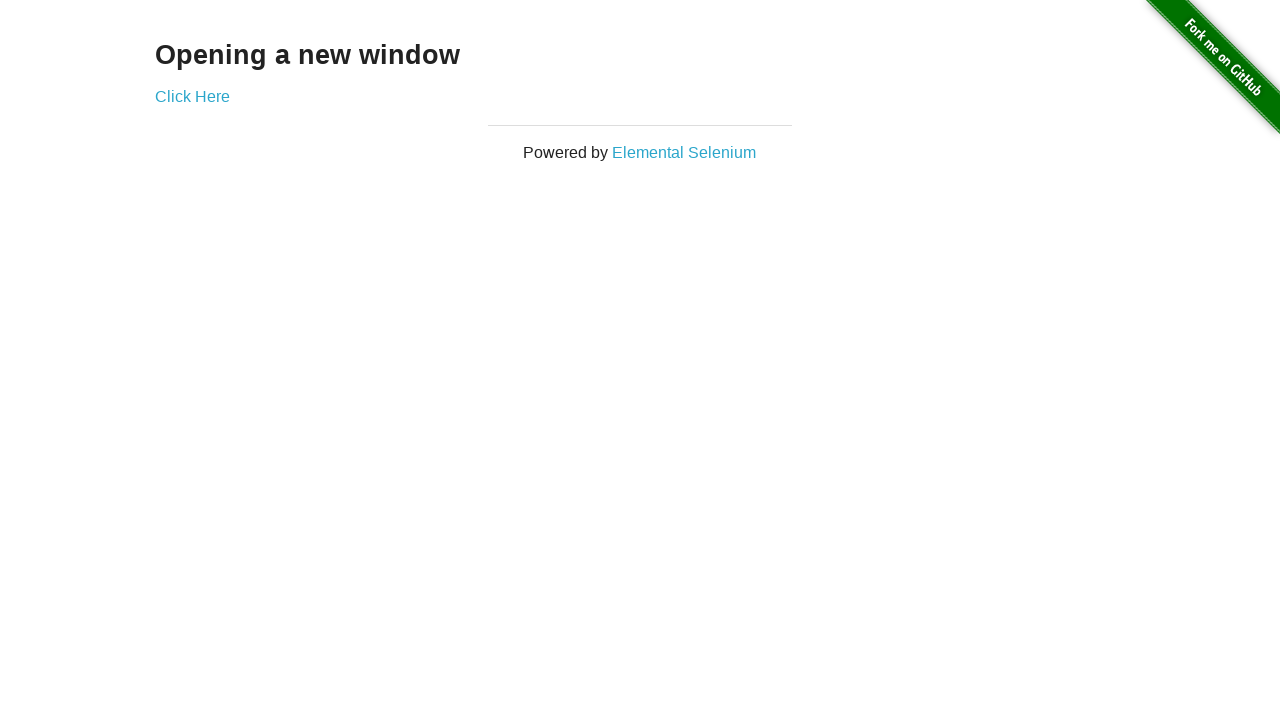

Clicked 'Click Here' link to open new window at (192, 96) on a:has-text('Click Here')
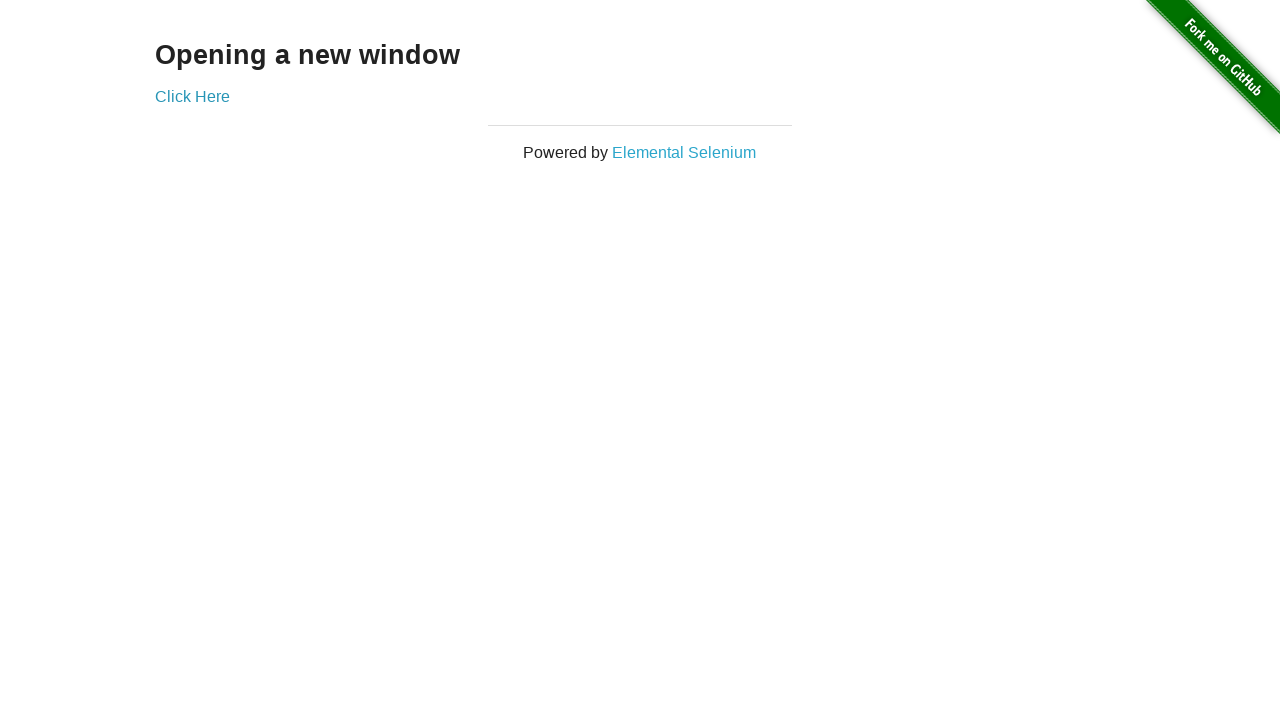

Obtained reference to newly opened window
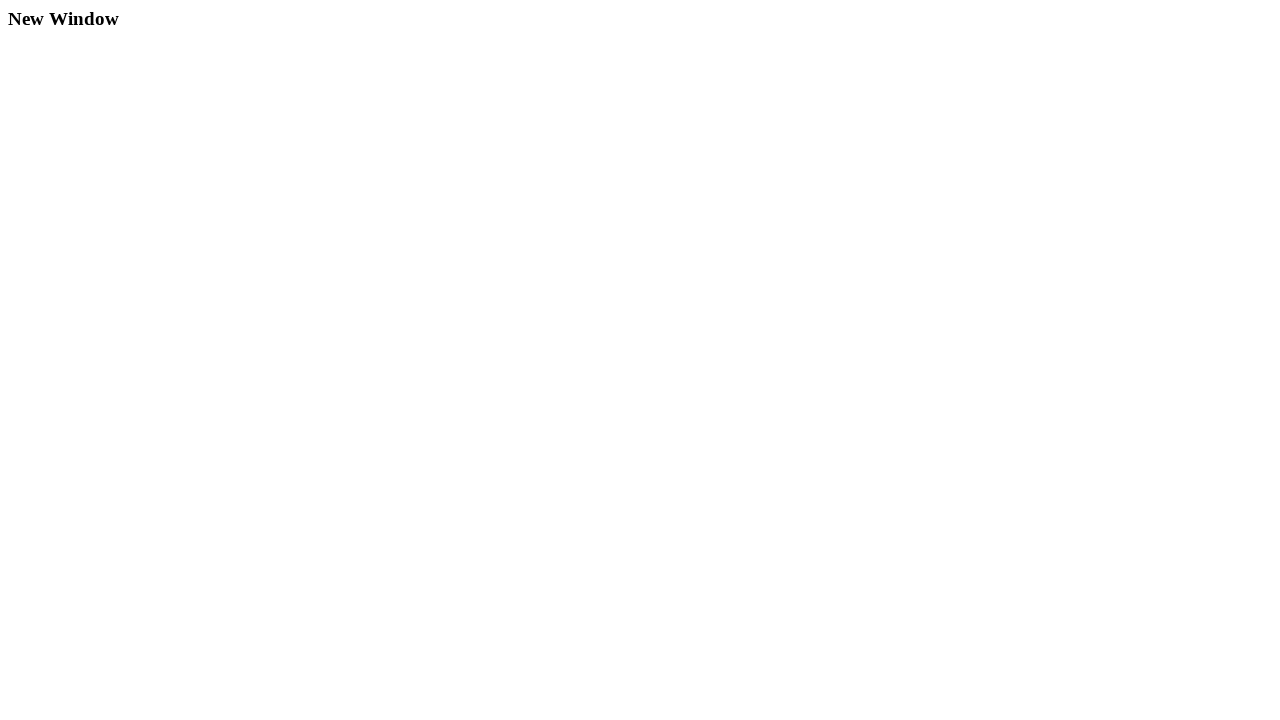

New window finished loading
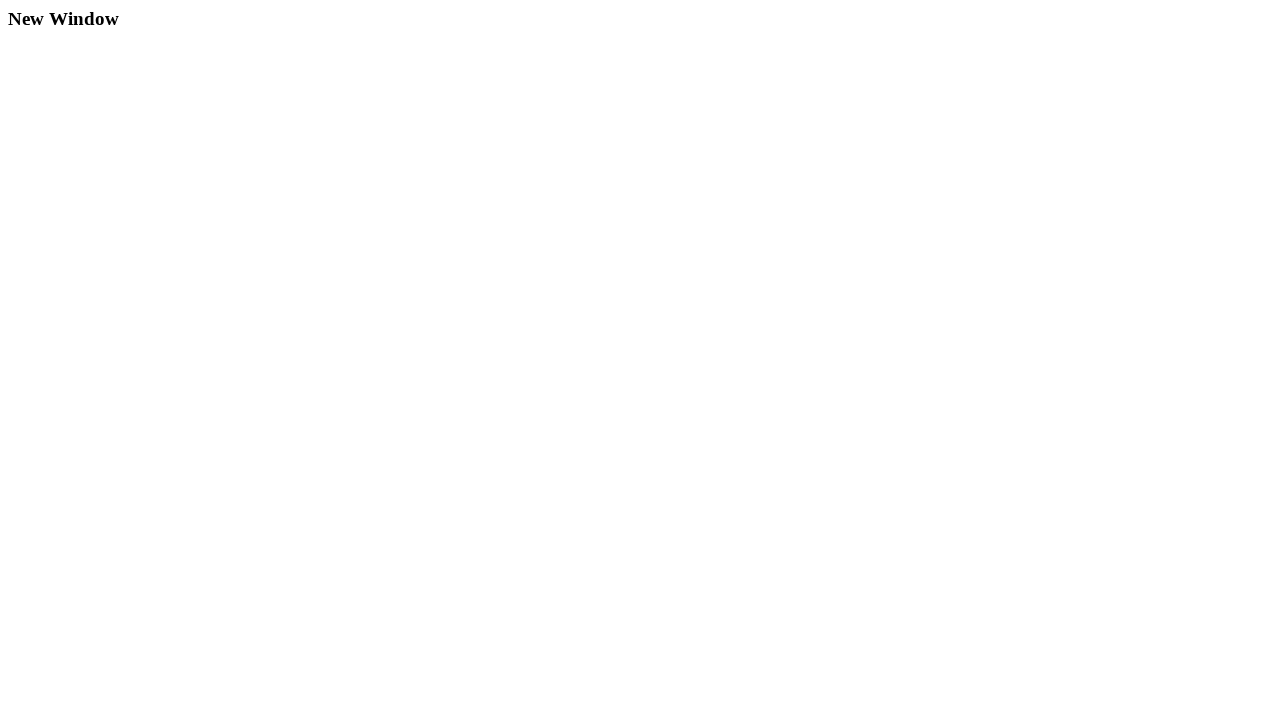

Verified 'New Window' heading is present in child window
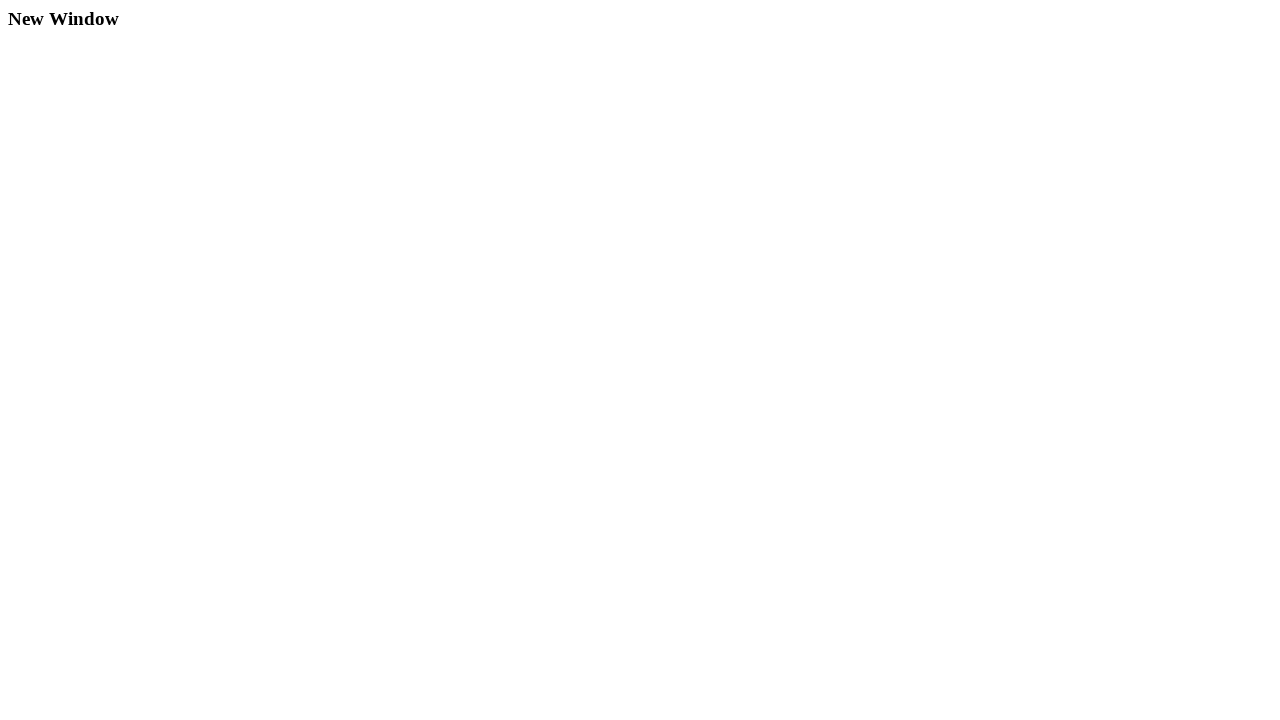

Closed the child window
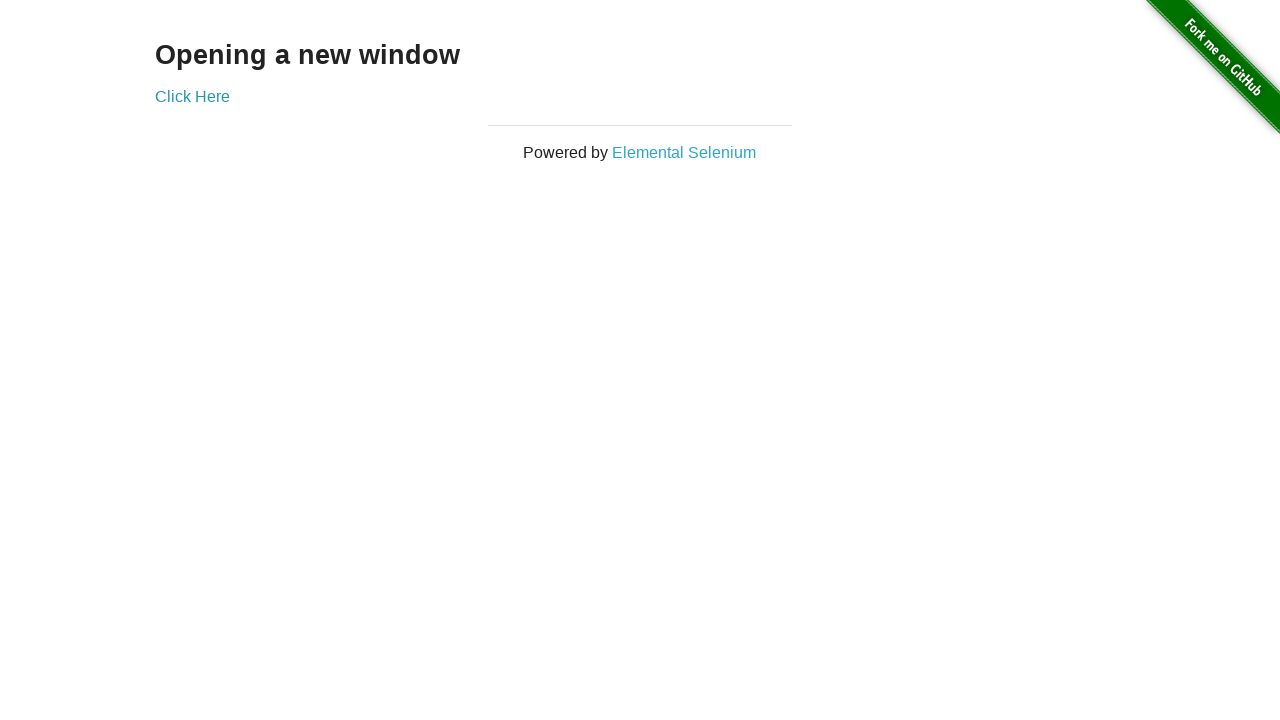

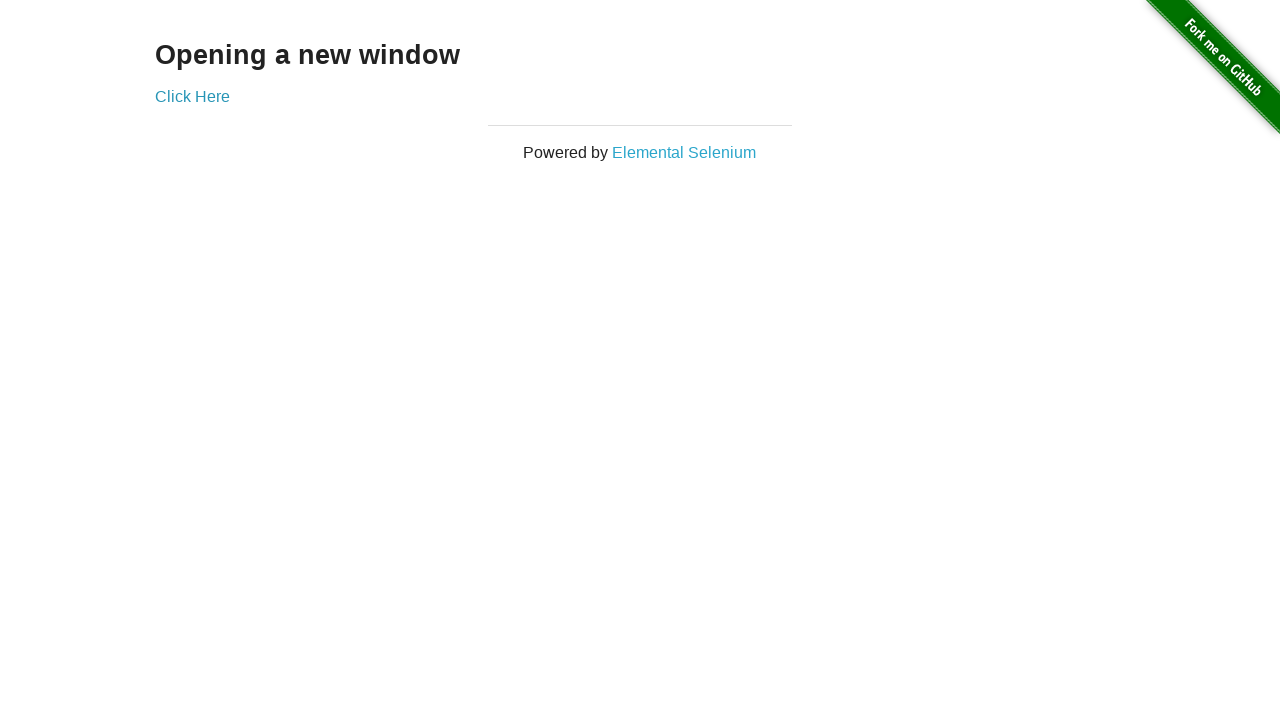